Tests drag and drop by moving an element using pixel offset instead of target element.

Starting URL: https://the-internet.herokuapp.com/drag_and_drop

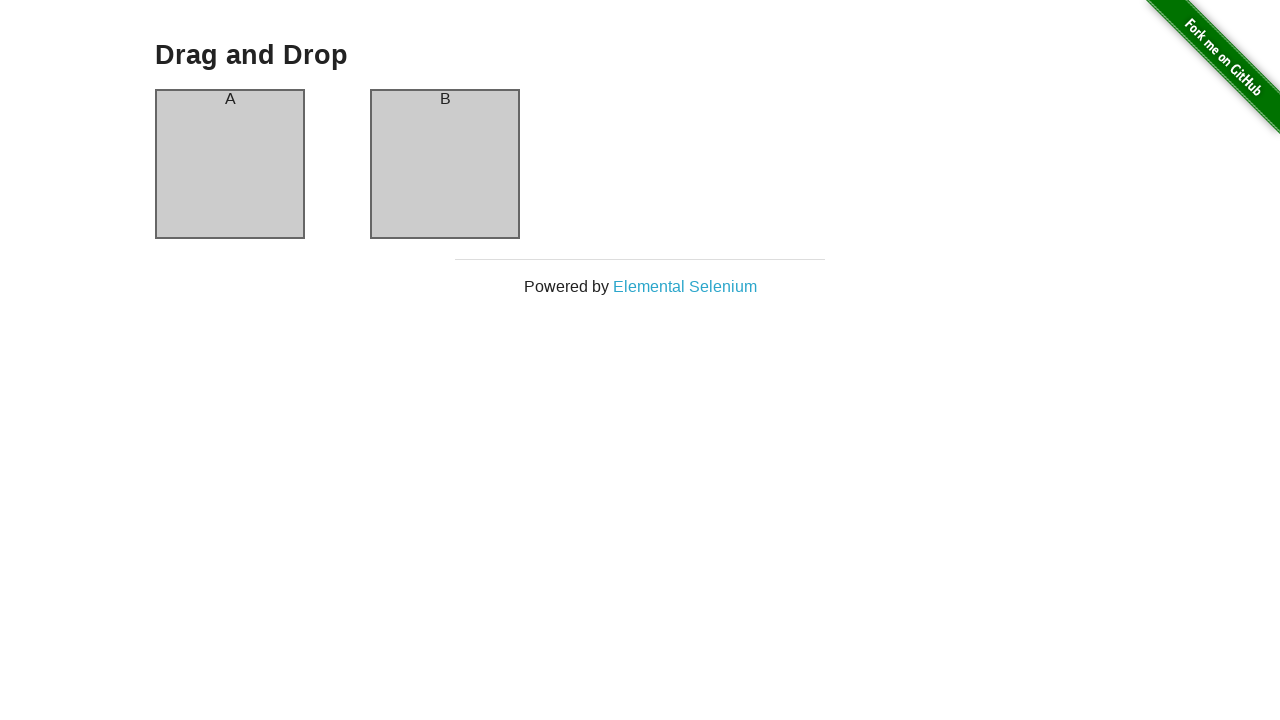

Located Column A element
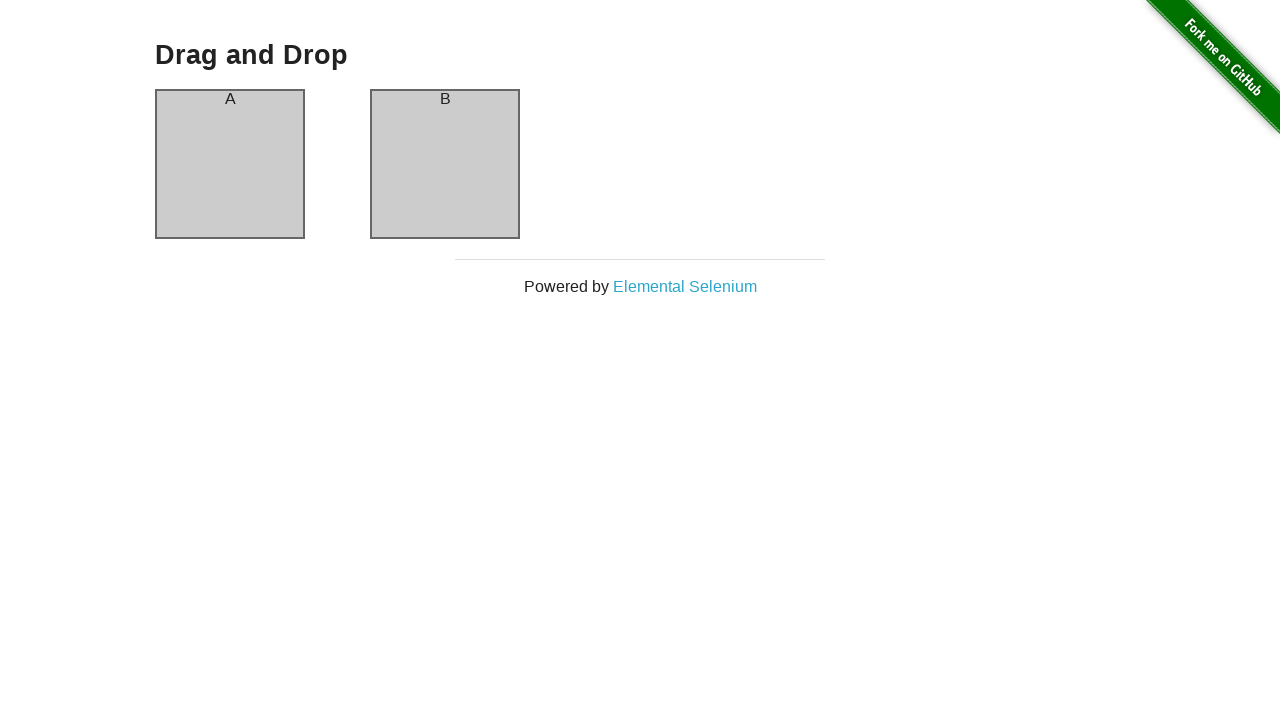

Retrieved bounding box for Column A
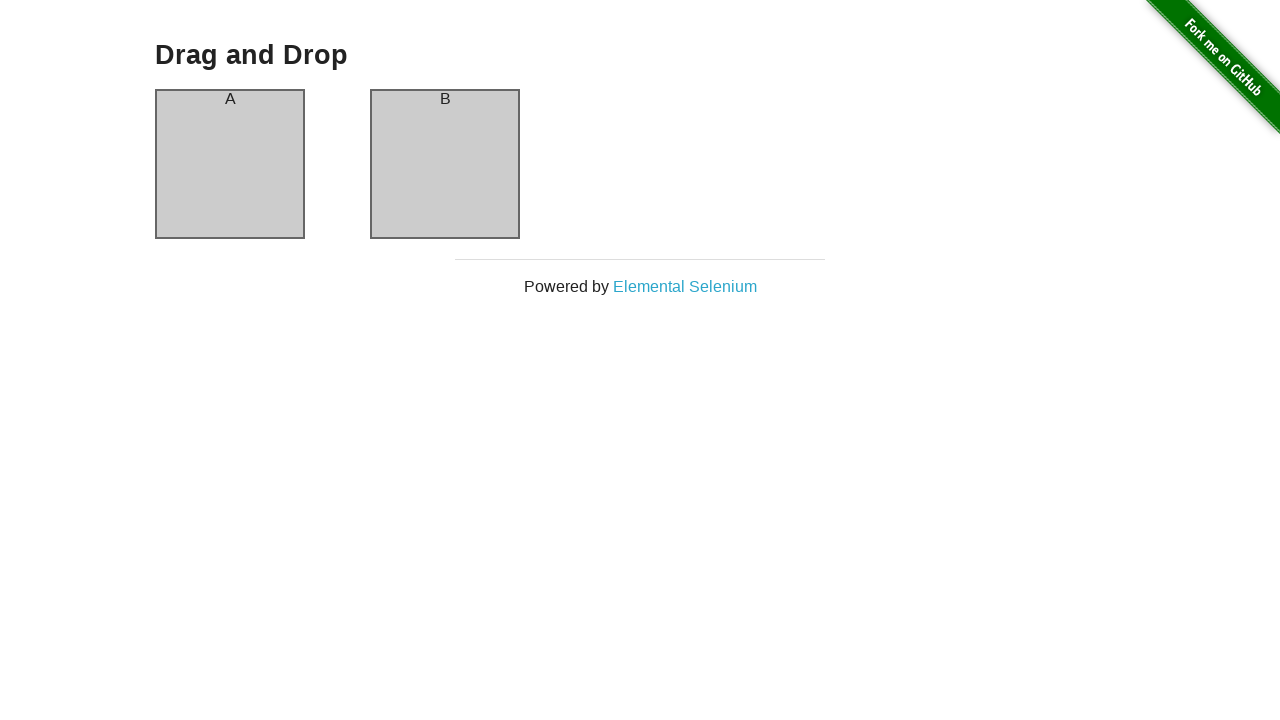

Moved mouse to center of Column A at (230, 164)
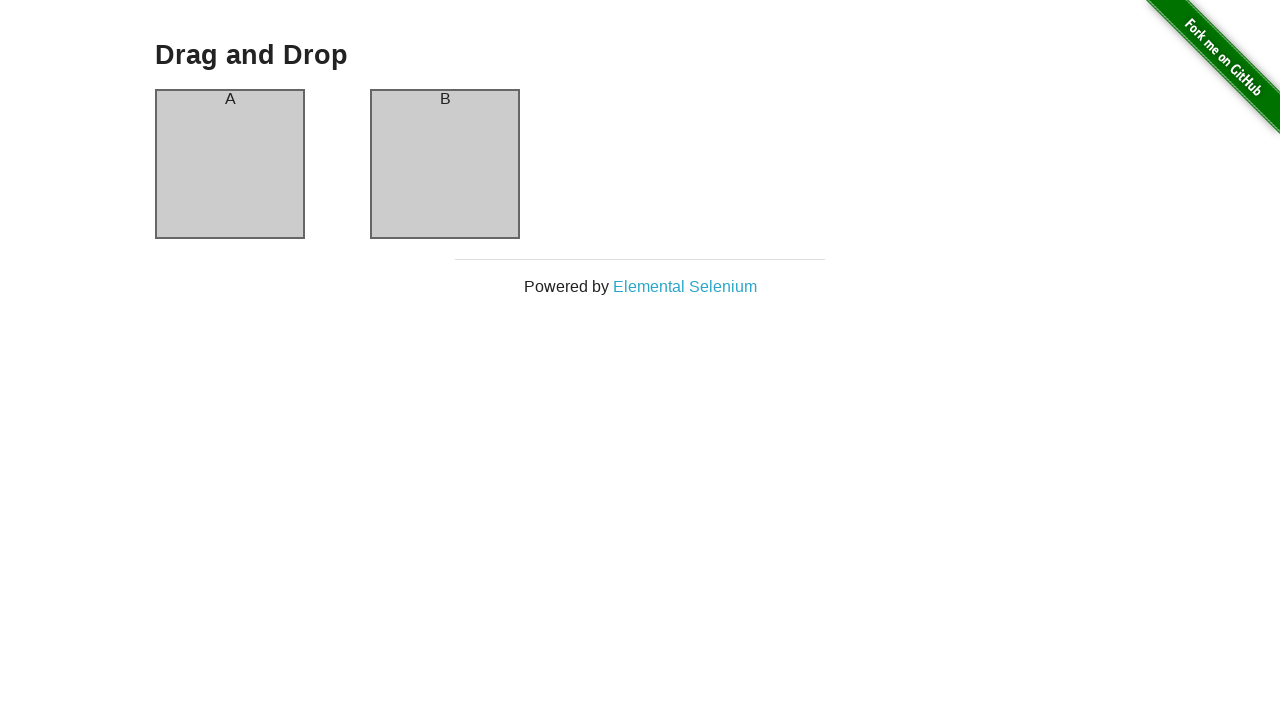

Pressed mouse button down on Column A at (230, 164)
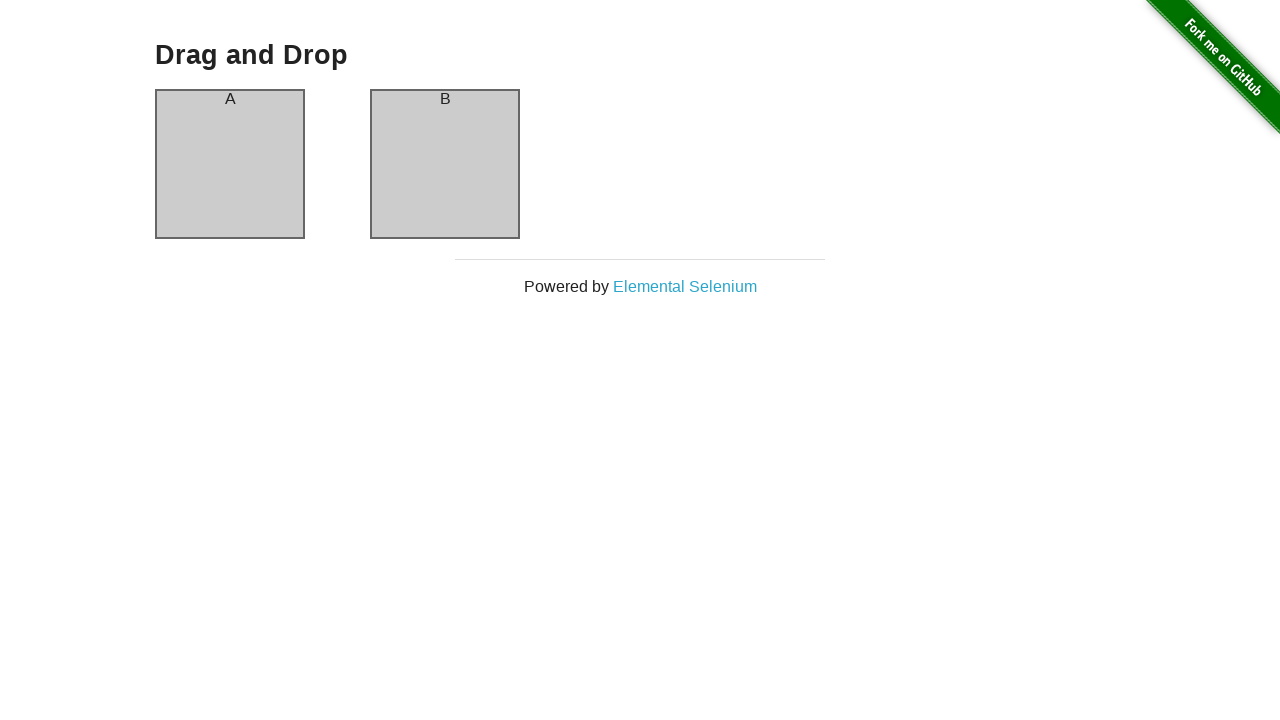

Dragged Column A 200 pixels to the right at (430, 164)
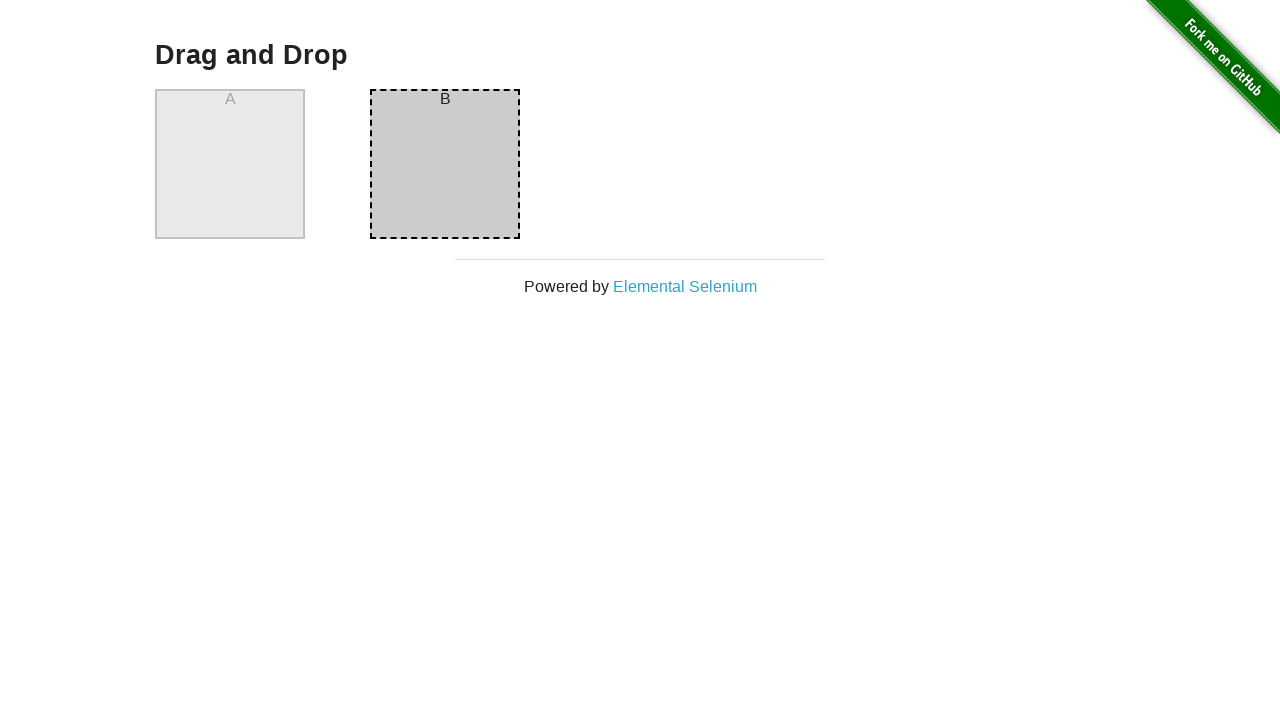

Released mouse button to complete drag and drop at (430, 164)
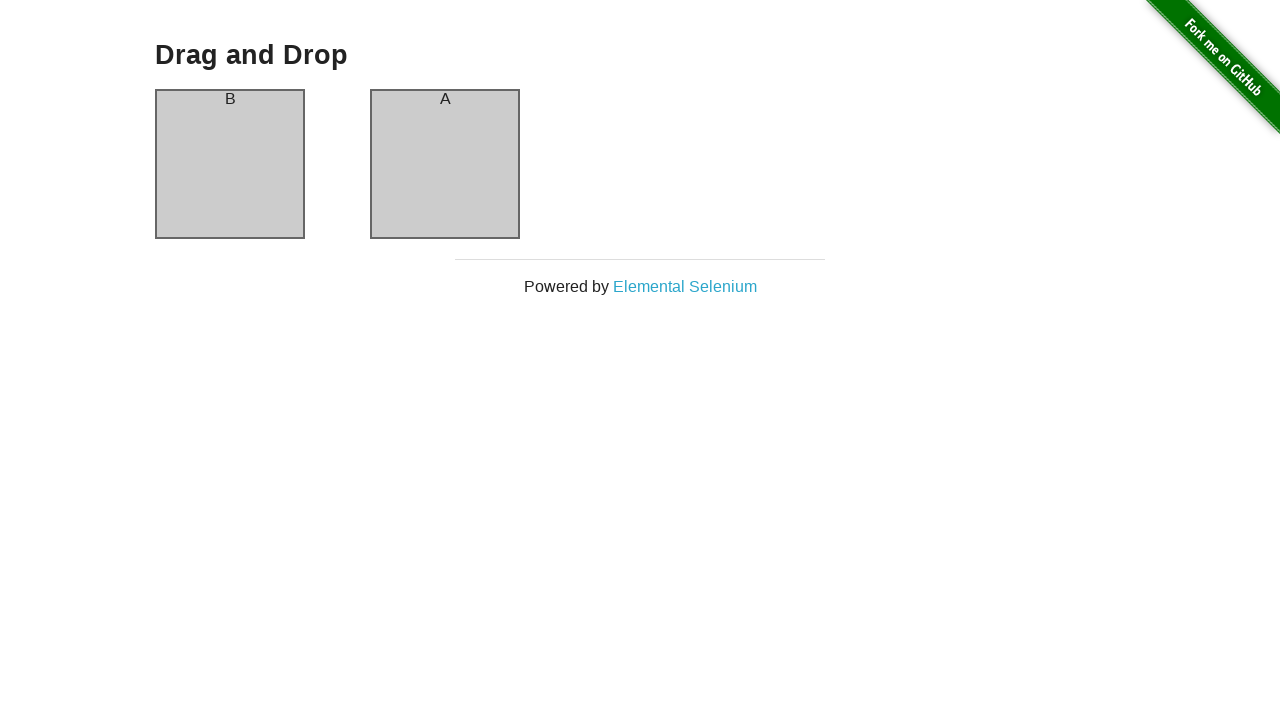

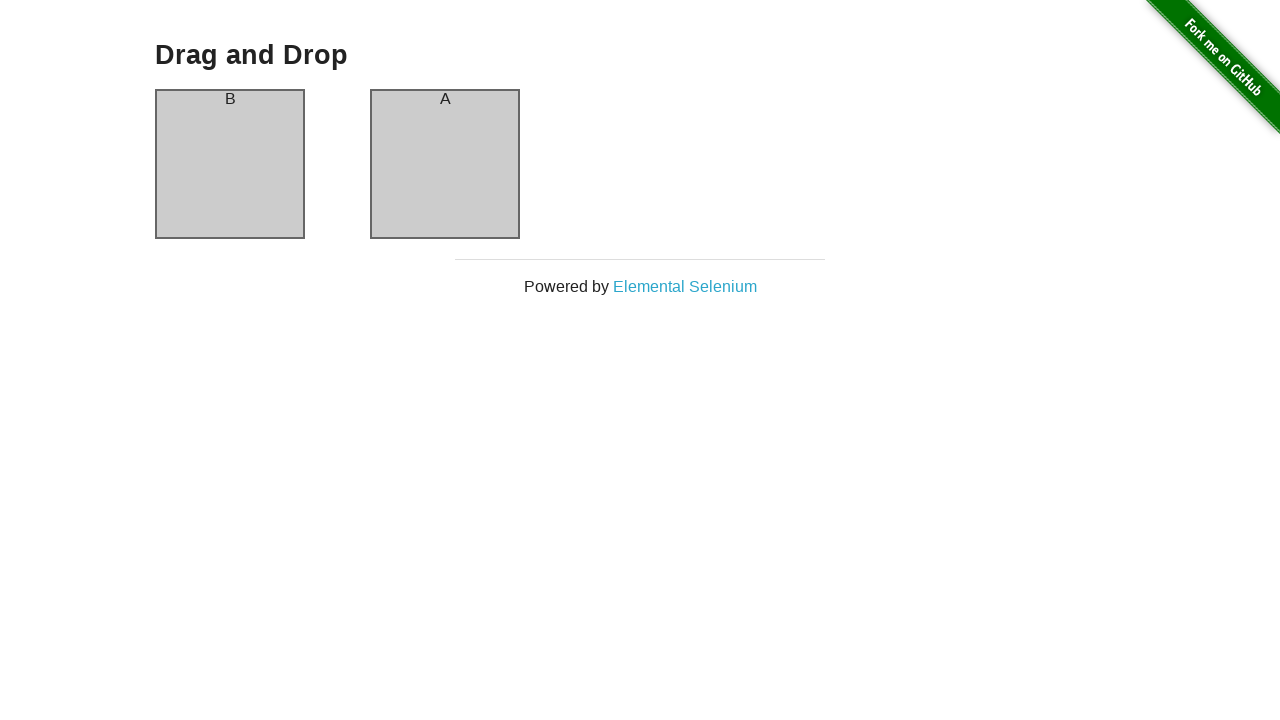